Tests filtering to display active items by clicking the Active link after completing a todo

Starting URL: https://demo.playwright.dev/todomvc

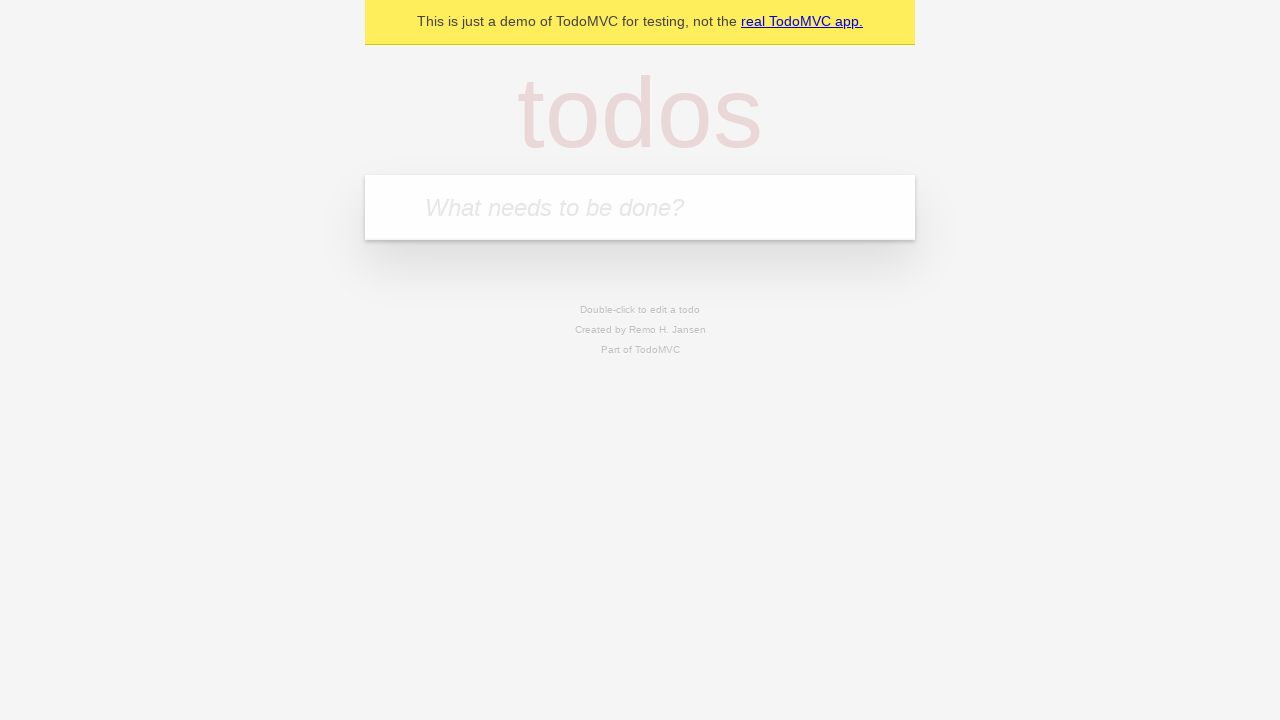

Filled todo input with 'buy some cheese' on internal:attr=[placeholder="What needs to be done?"i]
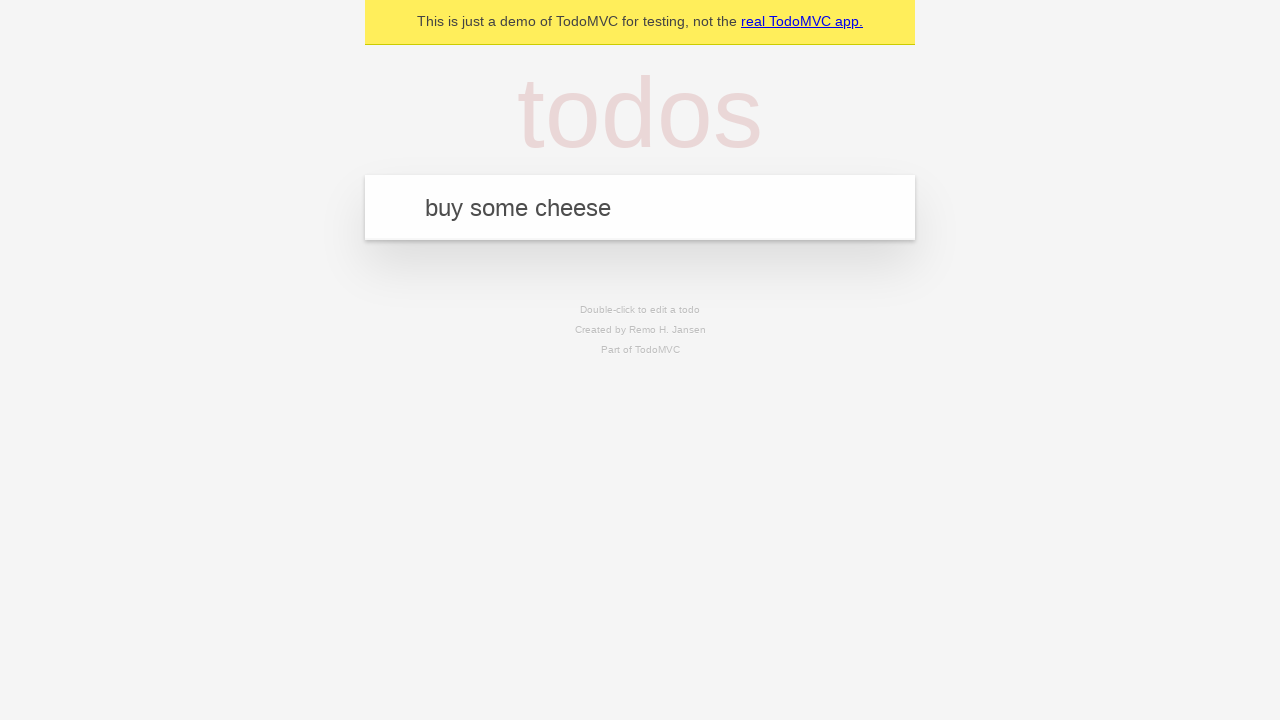

Pressed Enter to create first todo on internal:attr=[placeholder="What needs to be done?"i]
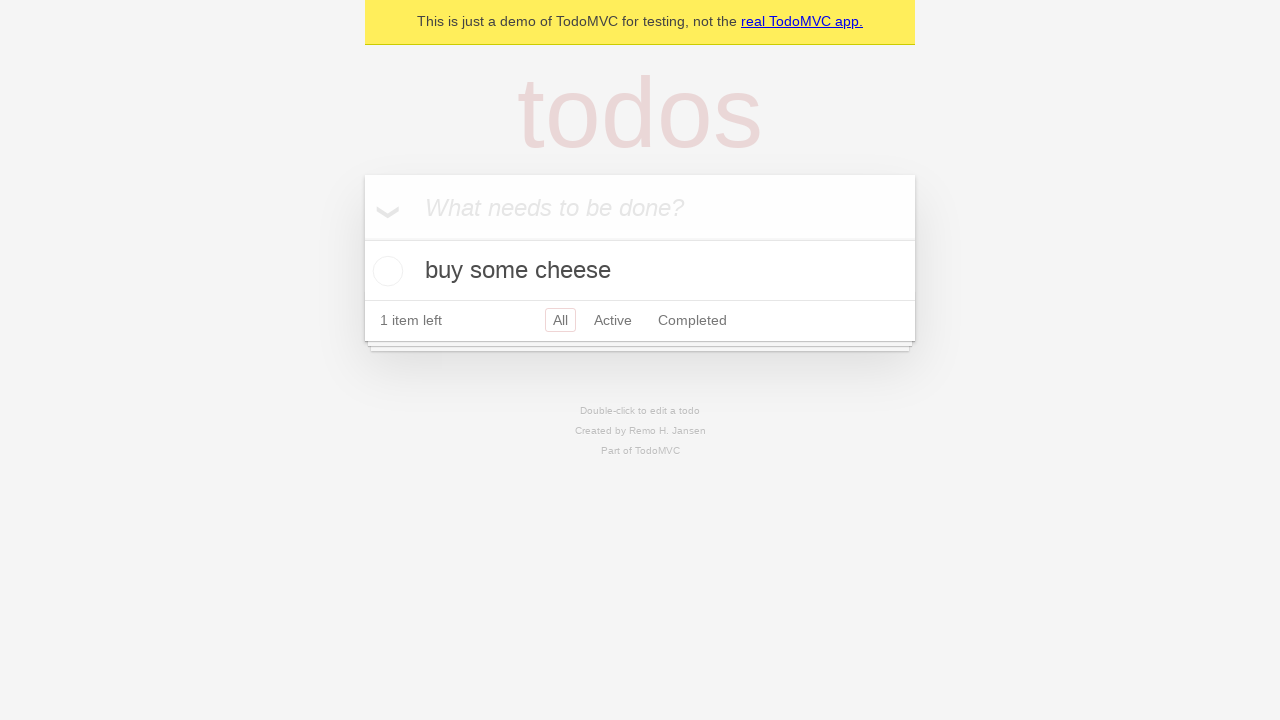

Filled todo input with 'feed the cat' on internal:attr=[placeholder="What needs to be done?"i]
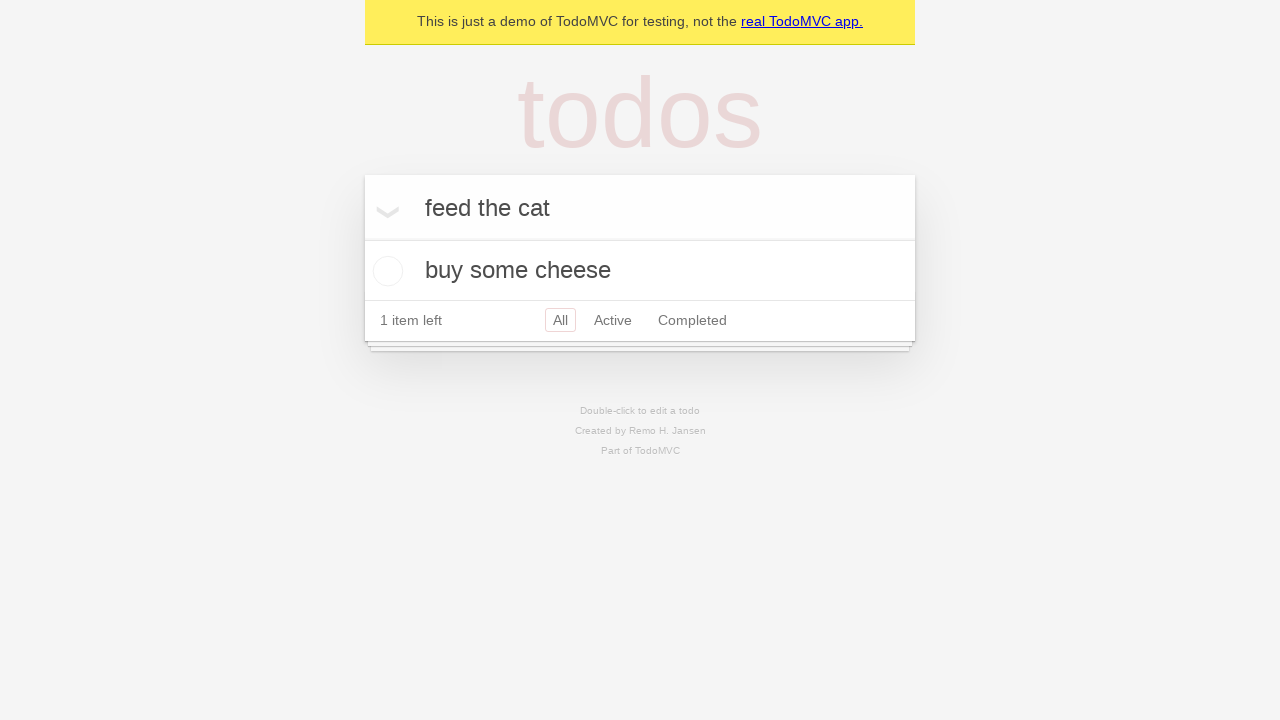

Pressed Enter to create second todo on internal:attr=[placeholder="What needs to be done?"i]
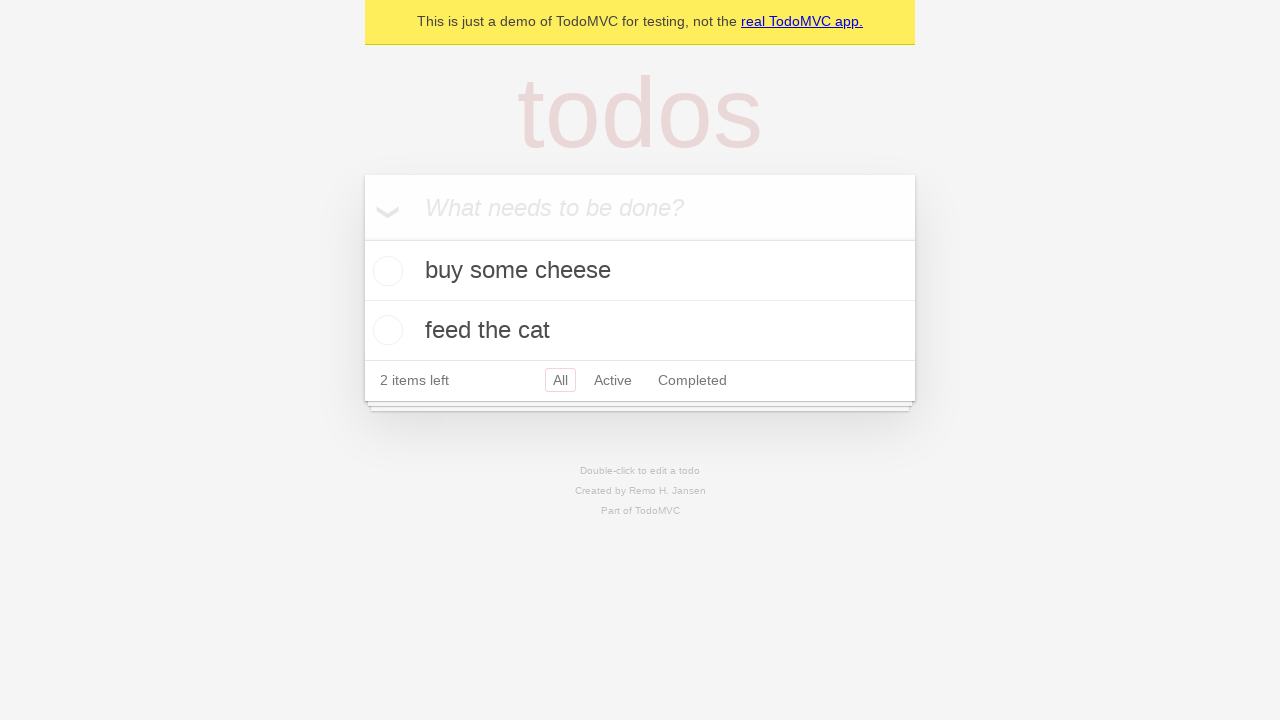

Filled todo input with 'book a doctors appointment' on internal:attr=[placeholder="What needs to be done?"i]
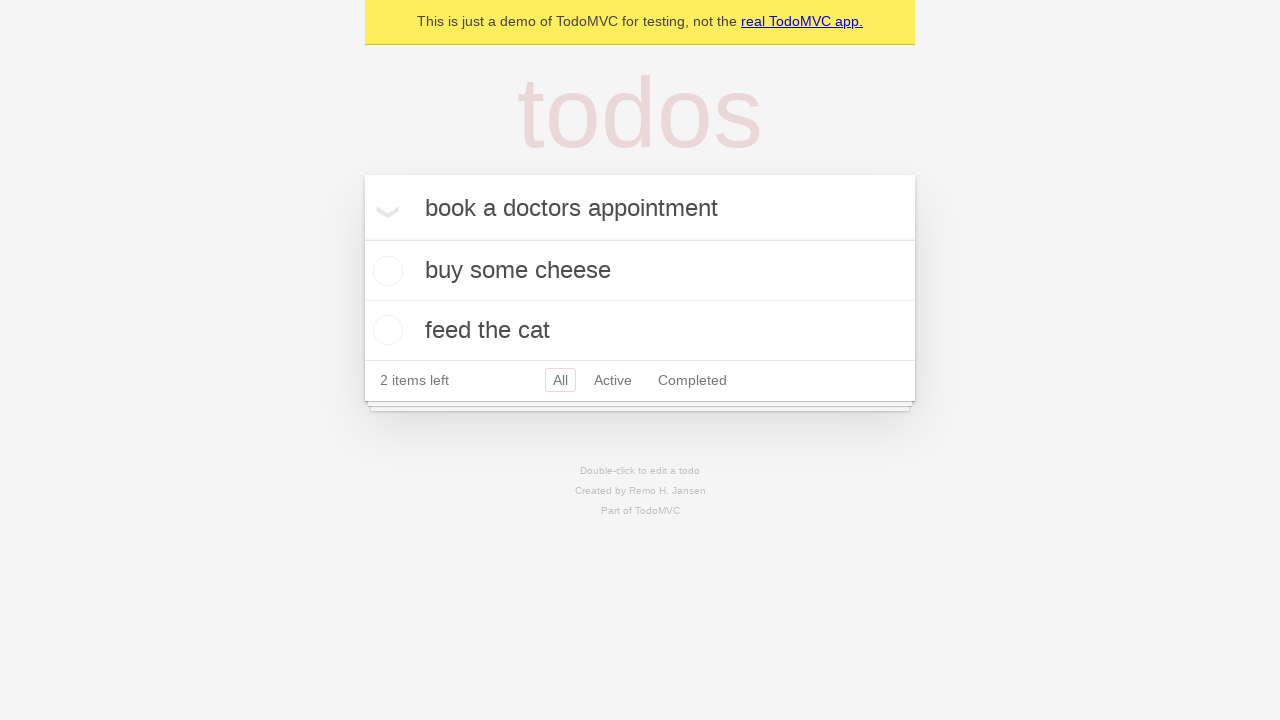

Pressed Enter to create third todo on internal:attr=[placeholder="What needs to be done?"i]
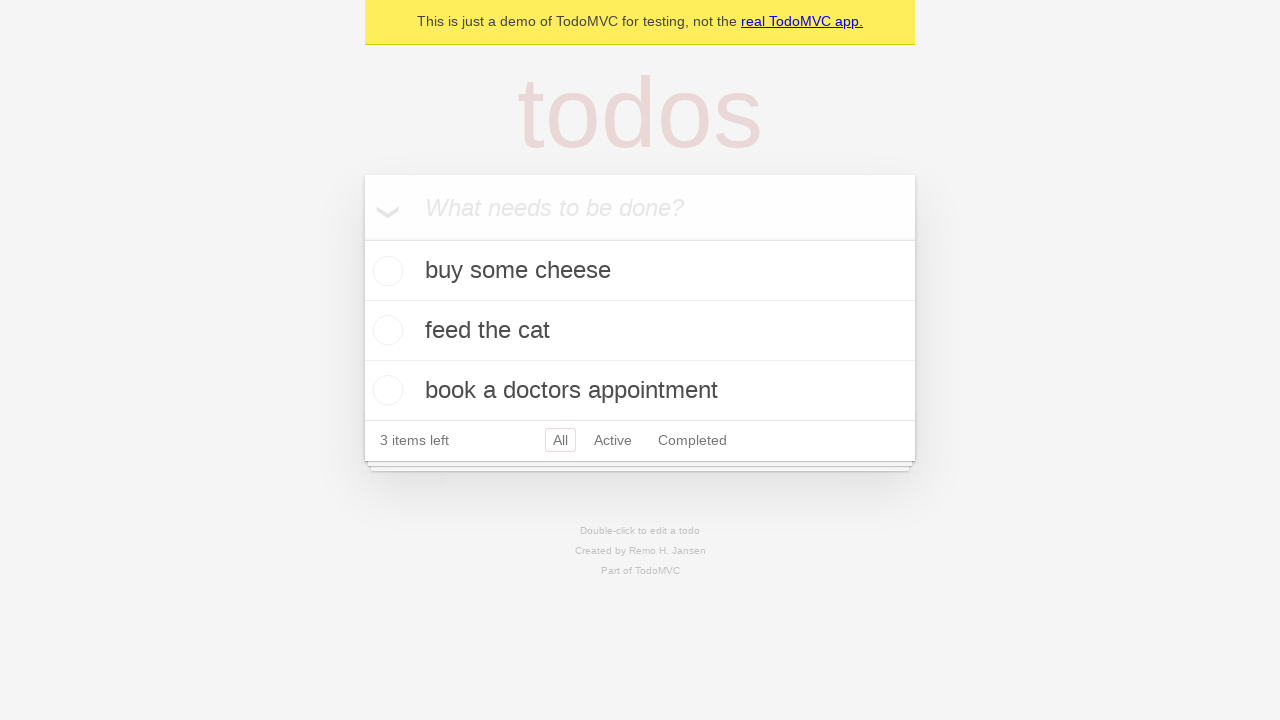

Checked the second todo item to mark it as completed at (385, 330) on internal:testid=[data-testid="todo-item"s] >> nth=1 >> internal:role=checkbox
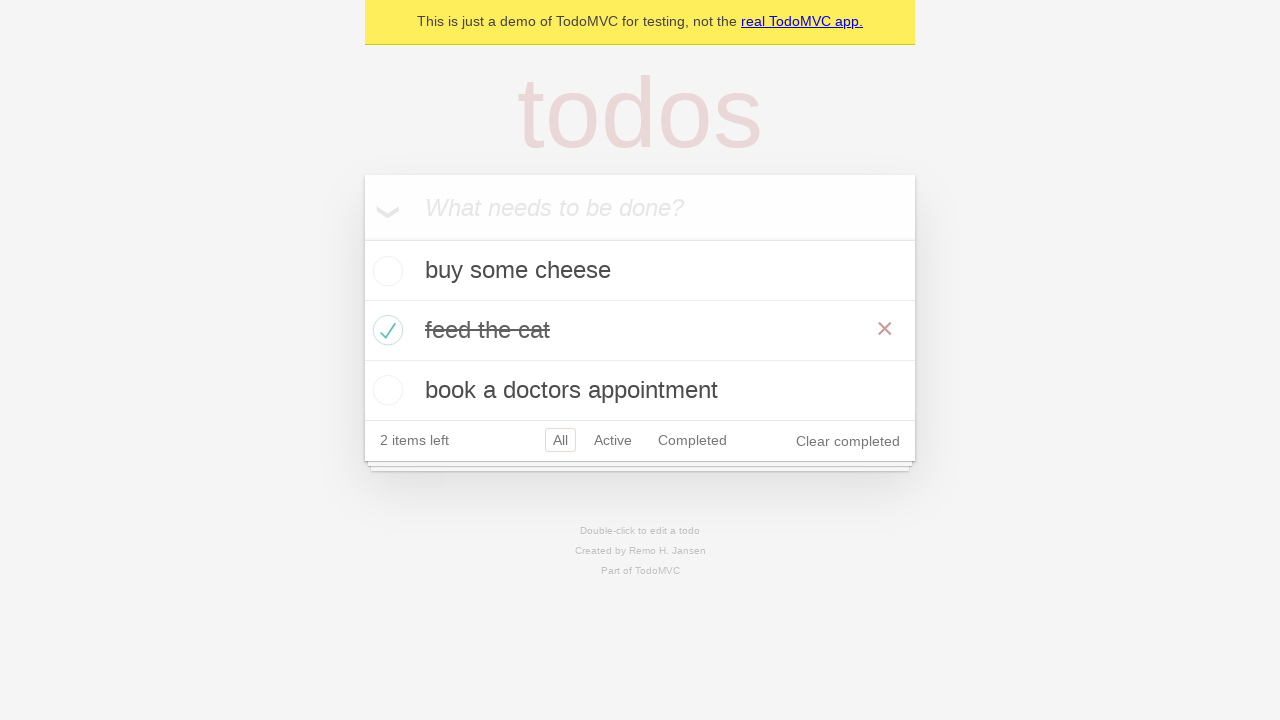

Clicked Active filter to display only active (incomplete) items at (613, 440) on internal:role=link[name="Active"i]
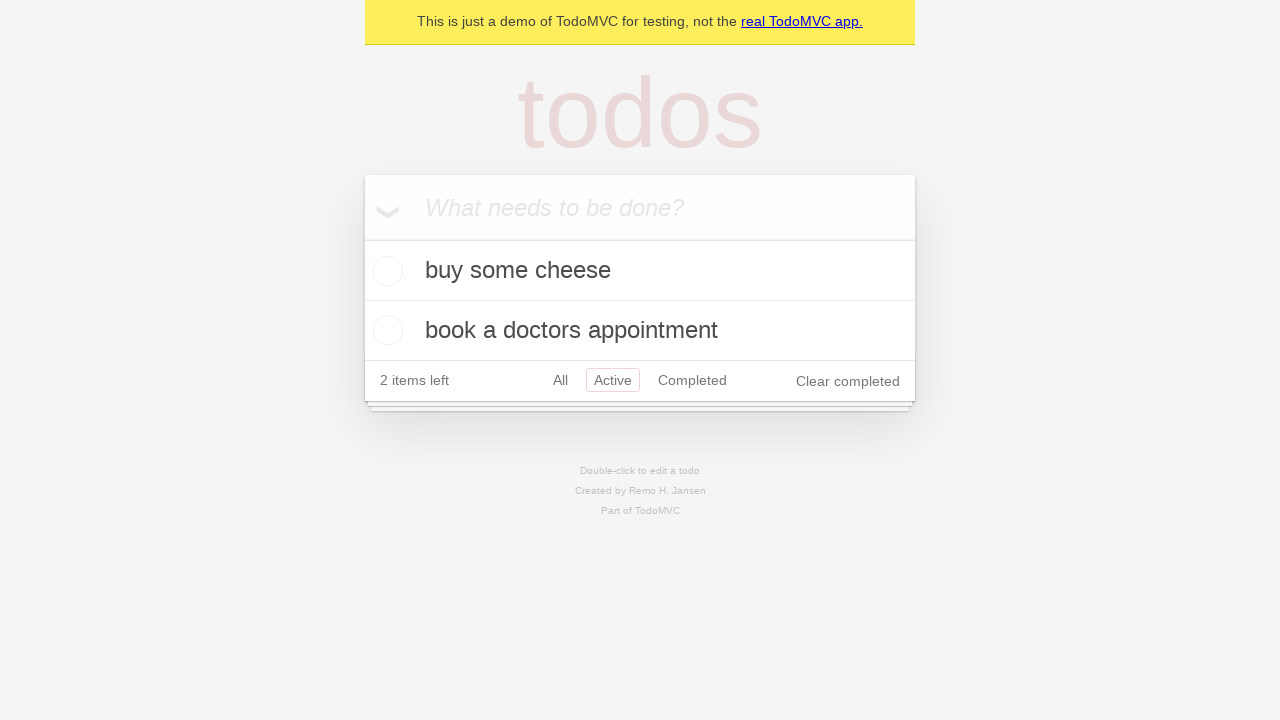

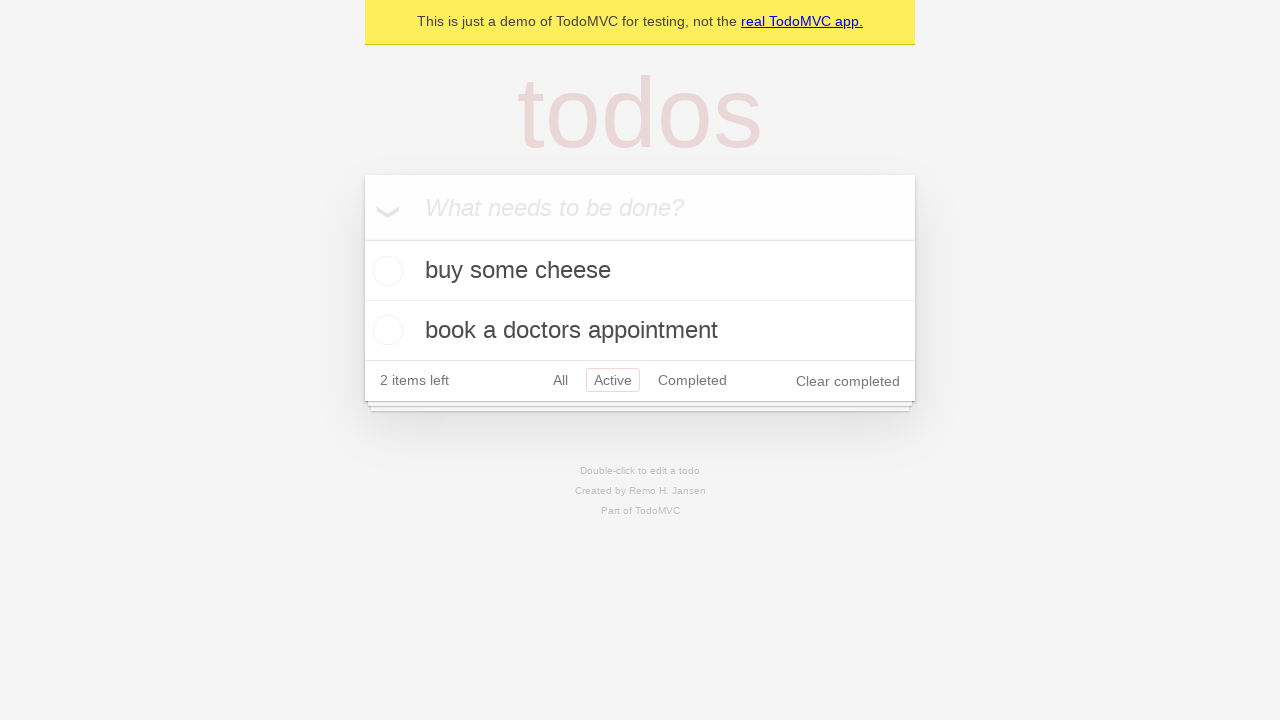